Tests multi-tab browser functionality by opening a new tab, navigating to a different page, extracting course name text, switching back to the original tab, and filling a form field with the extracted text.

Starting URL: https://rahulshettyacademy.com/angularpractice/

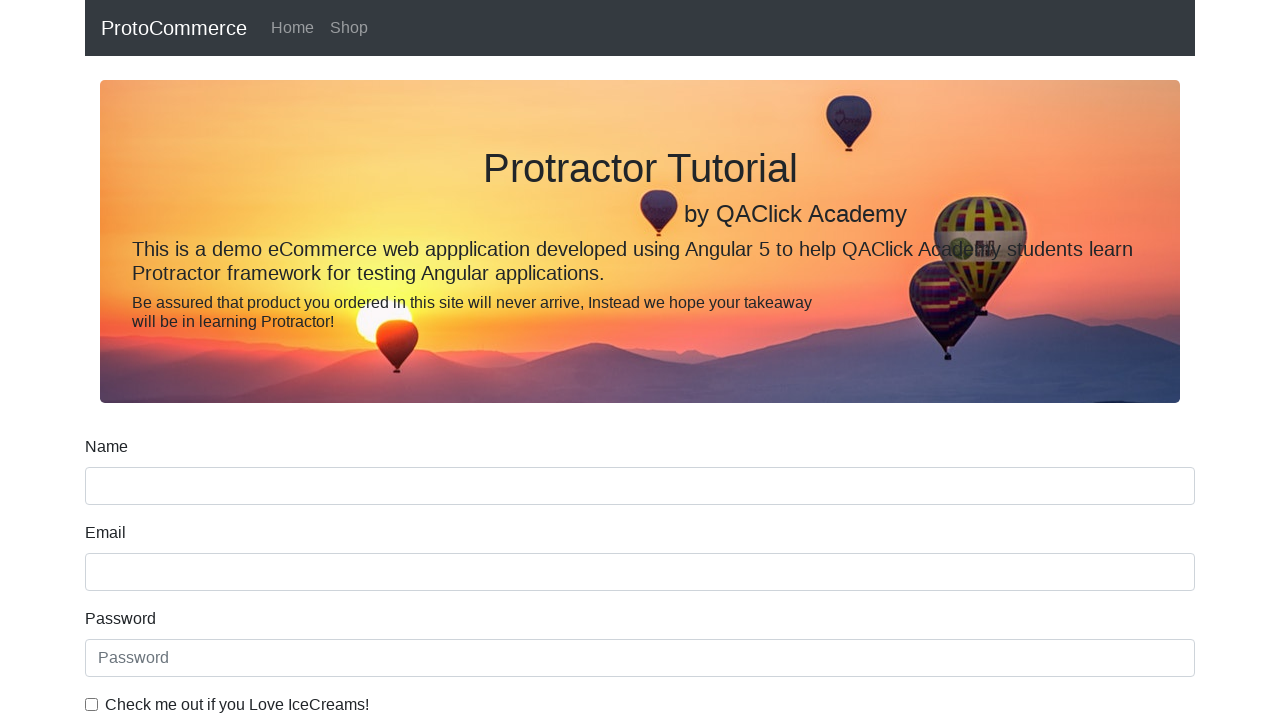

Opened a new tab
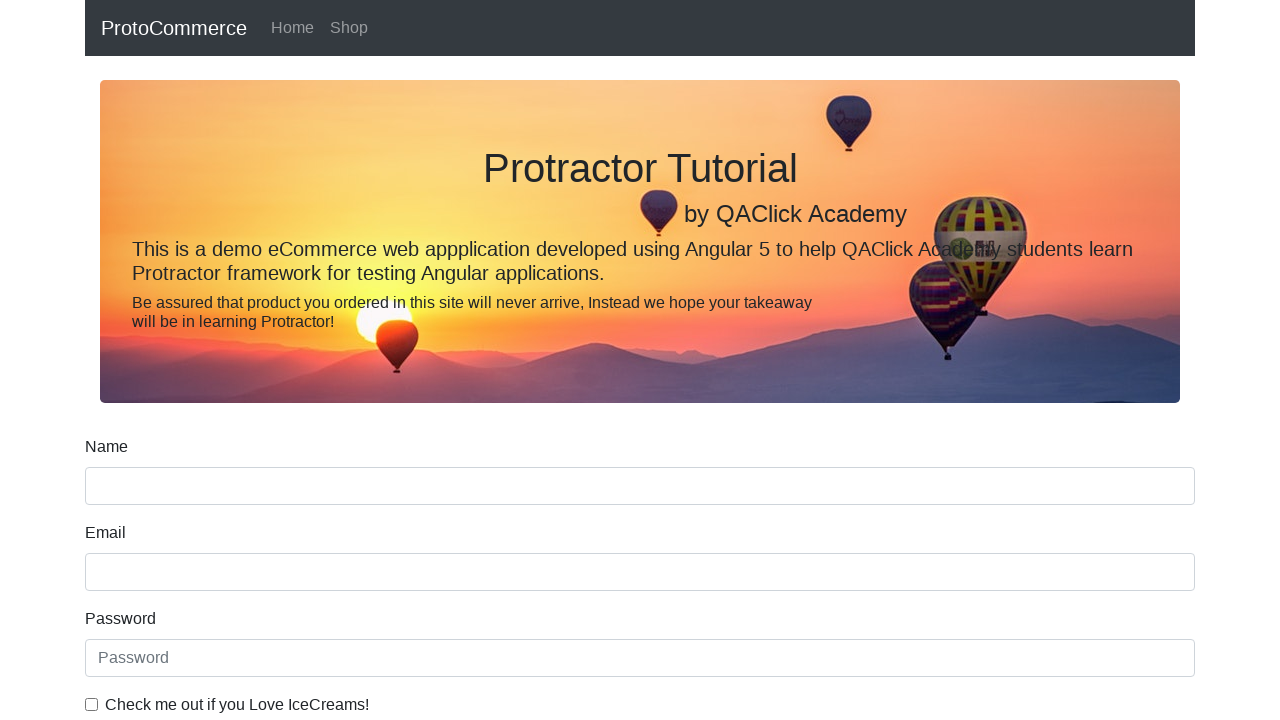

Navigated to https://rahulshettyacademy.com/
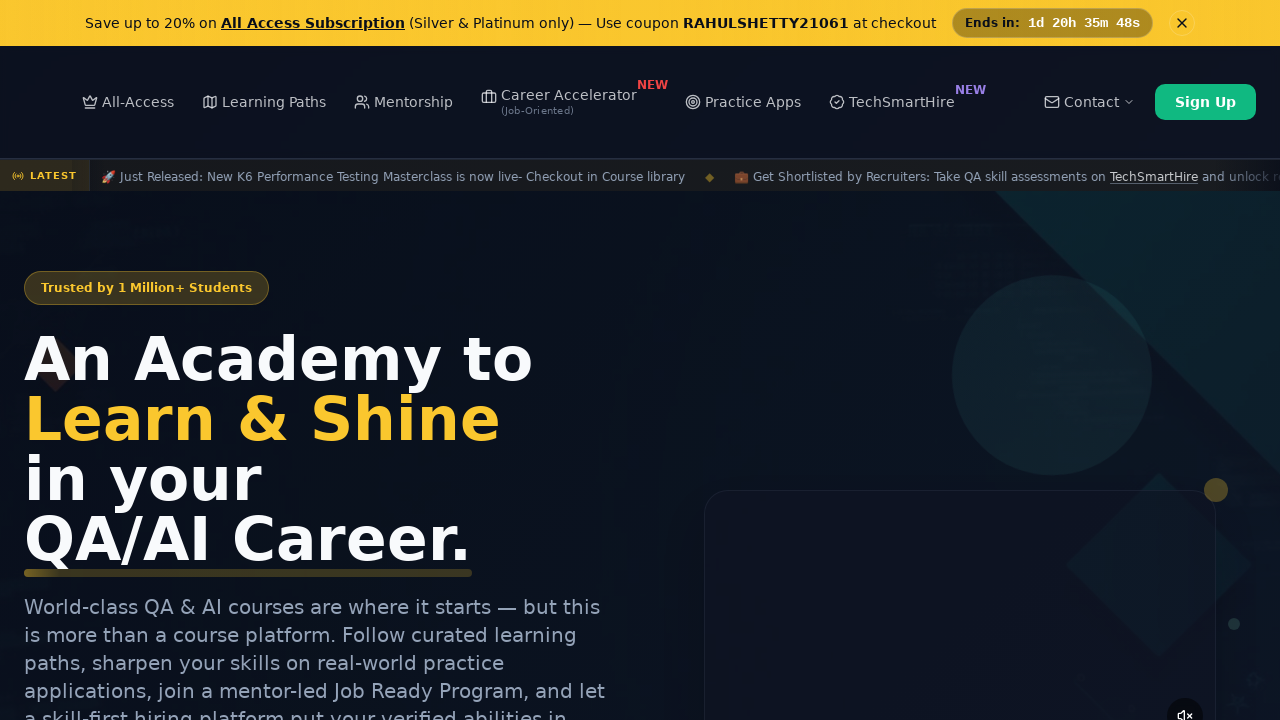

Course links loaded on the page
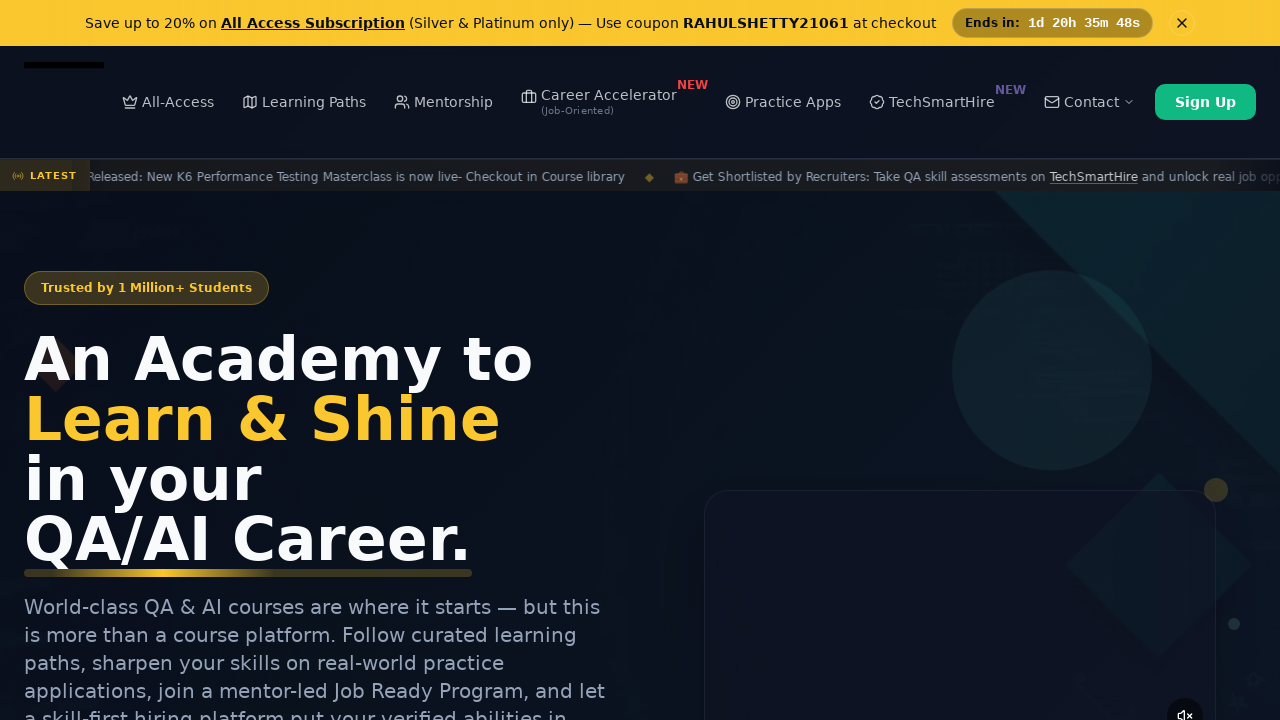

Located all course links
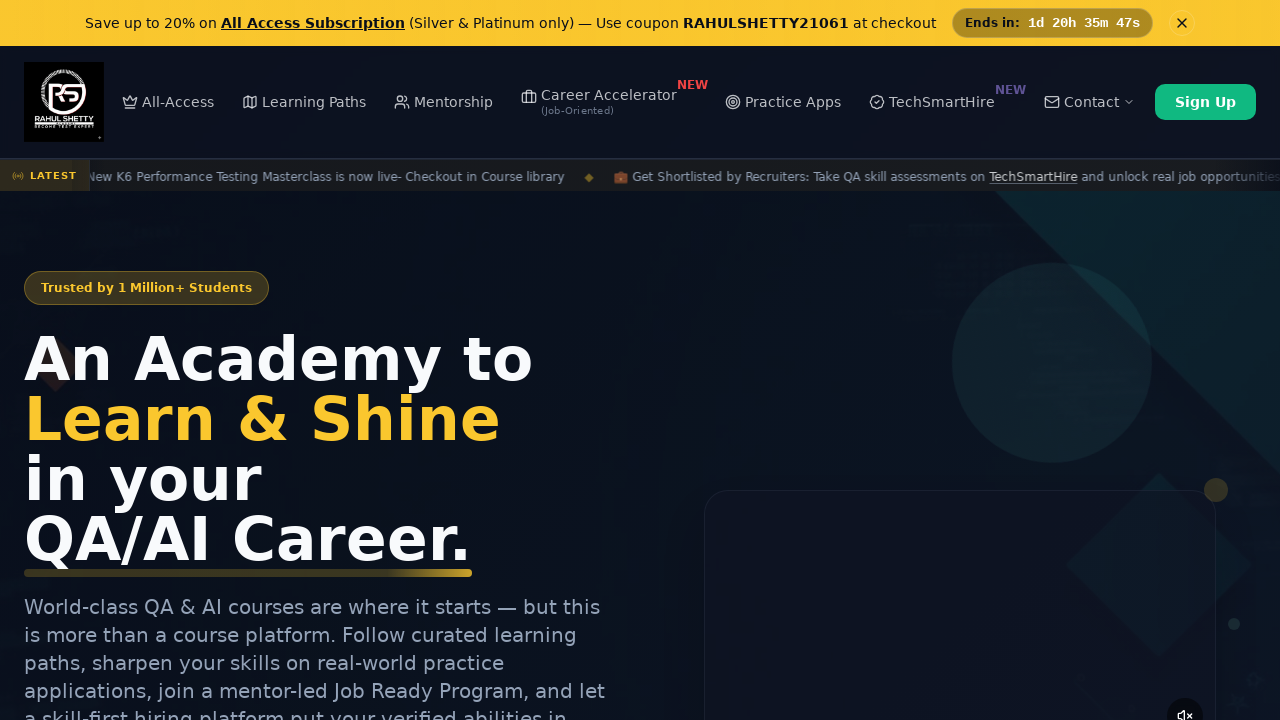

Extracted course name text: 'Playwright Testing'
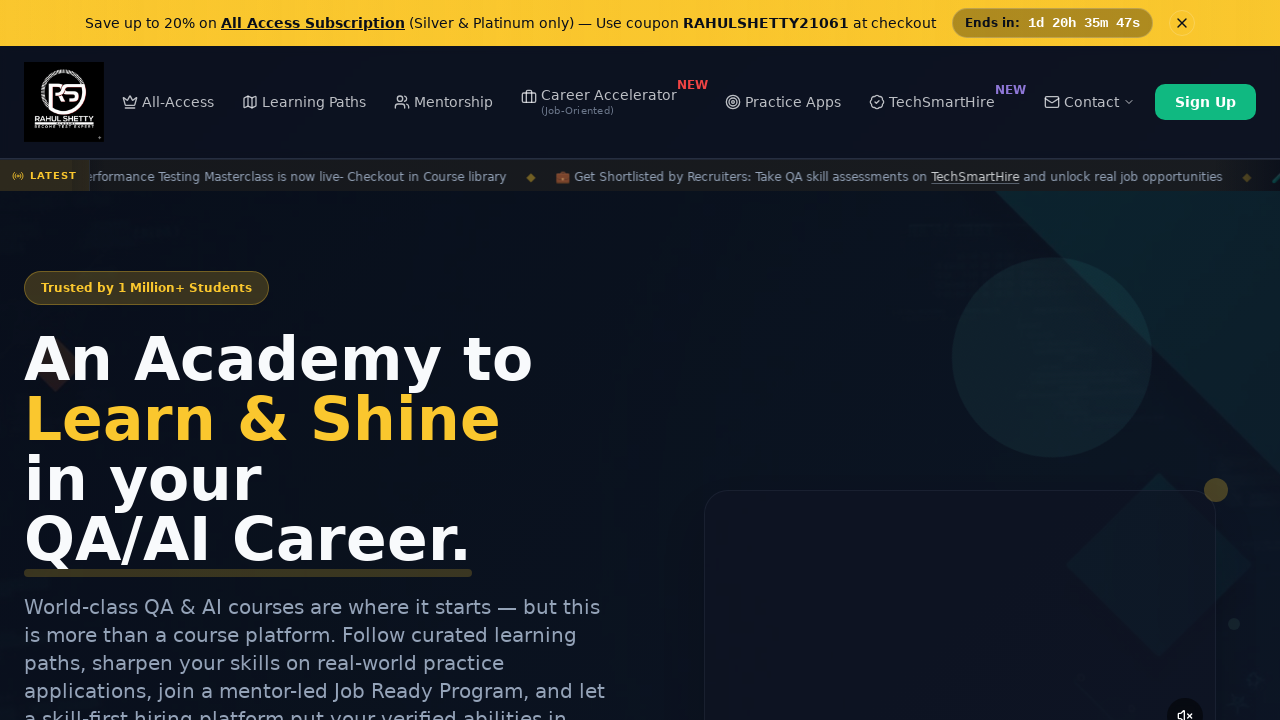

Switched back to original tab
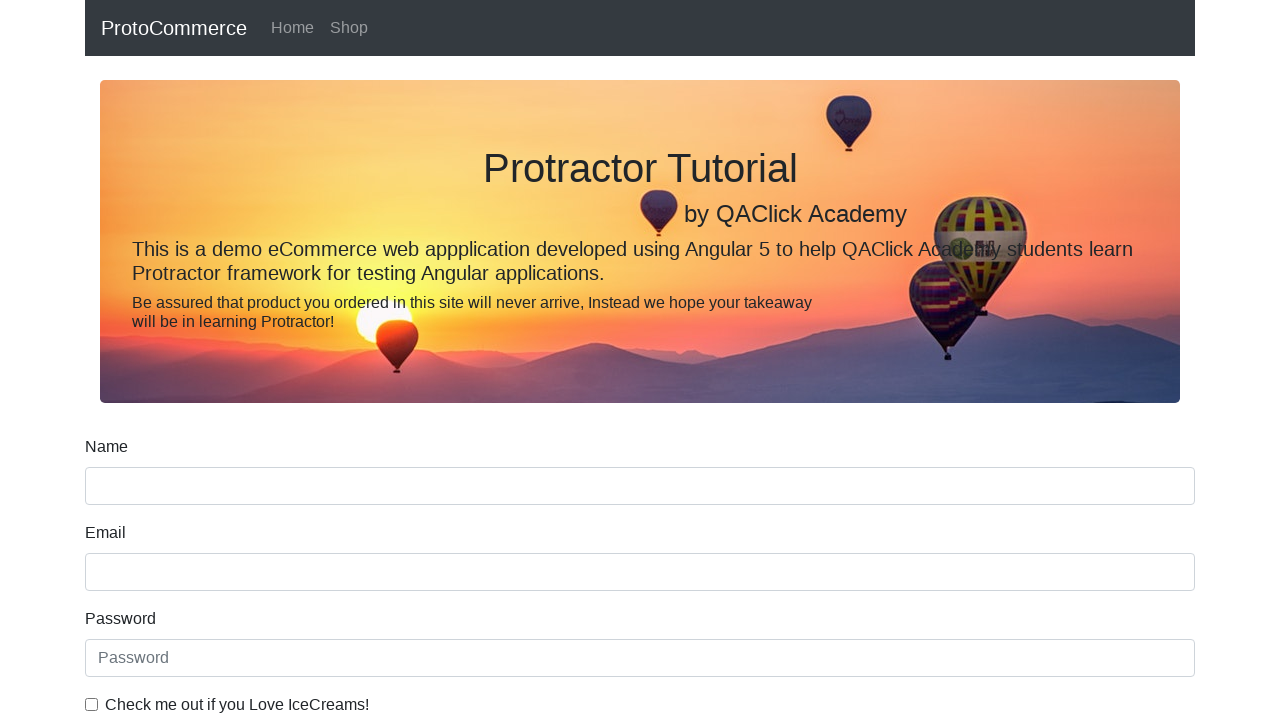

Filled name field with course name: 'Playwright Testing' on [name='name']
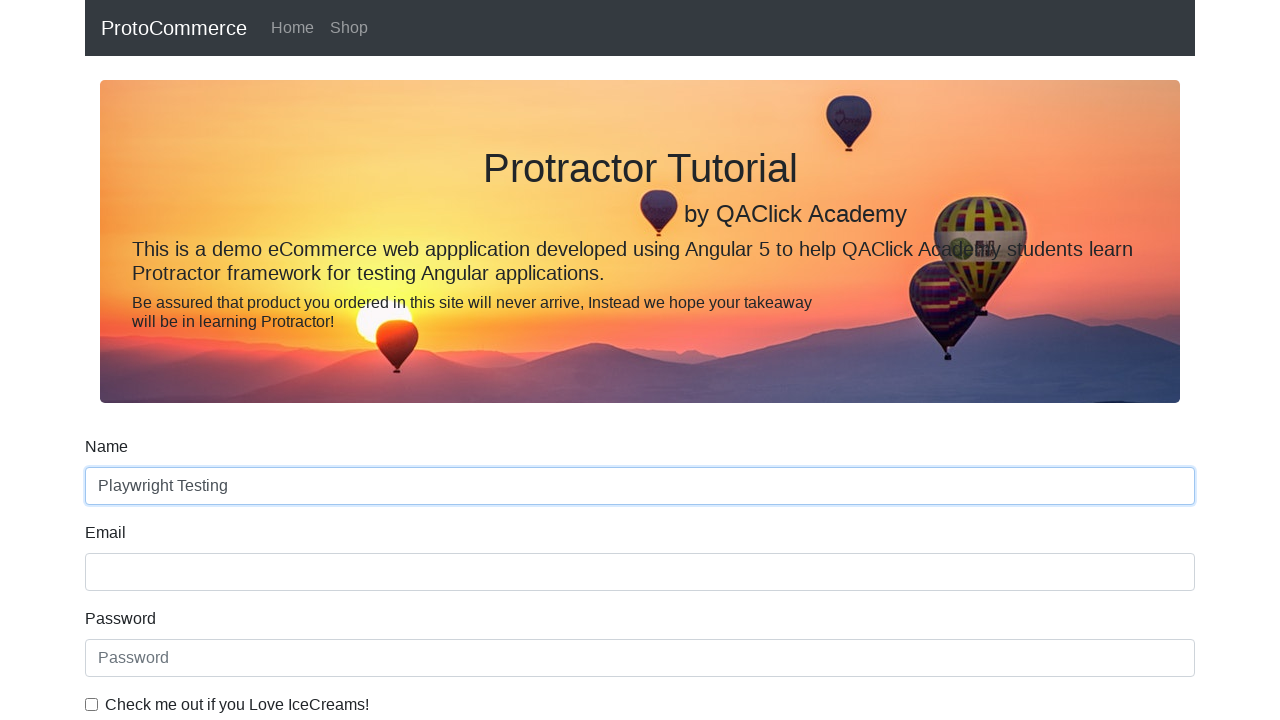

Closed the new tab
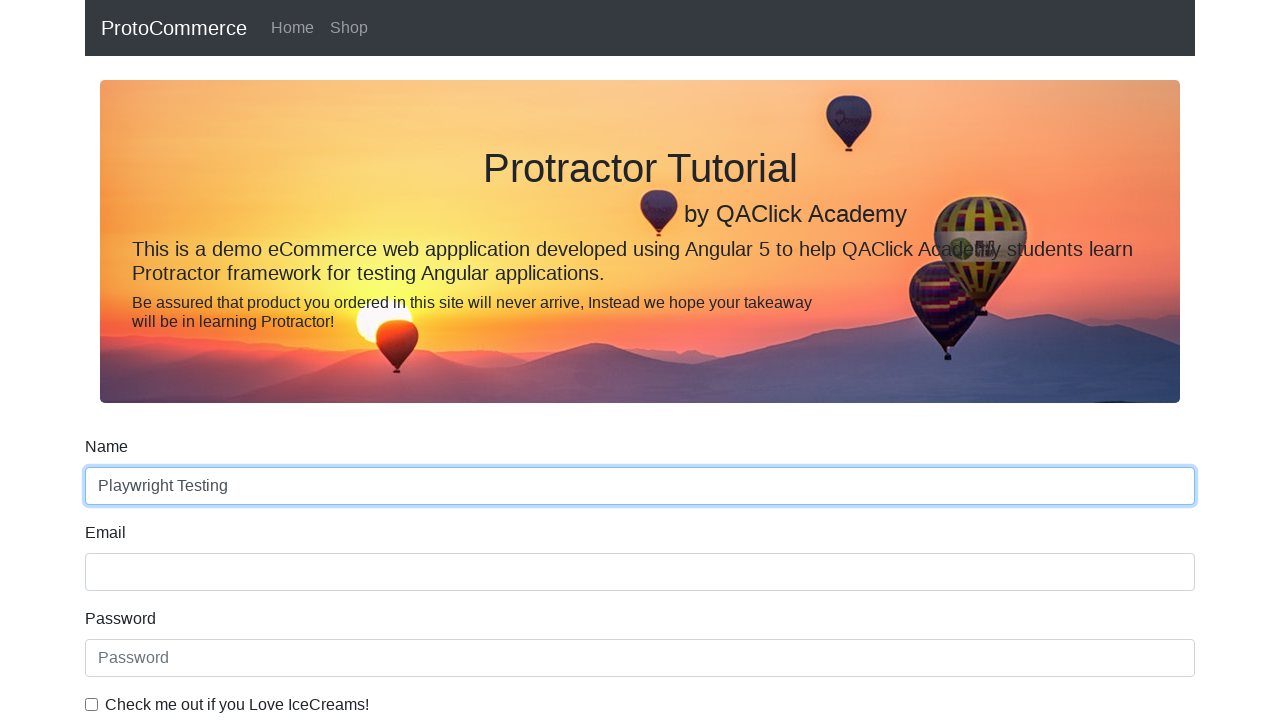

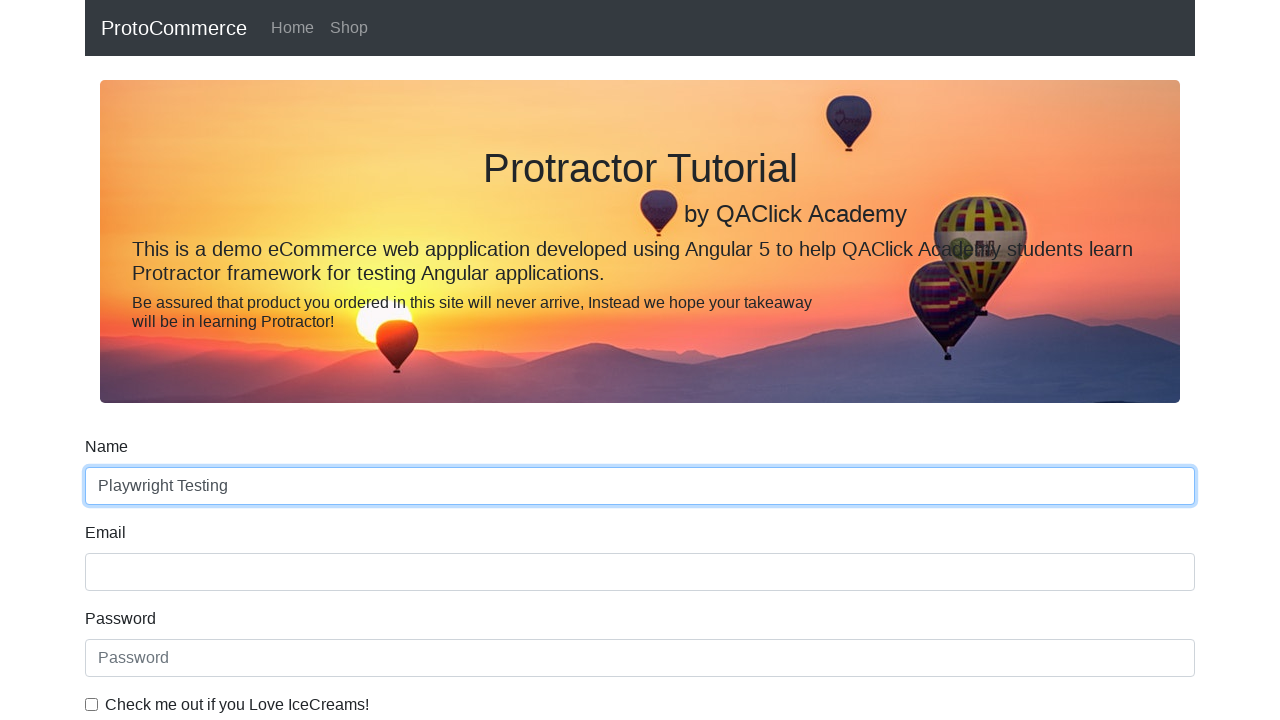